Navigates to a Stepik lesson page and attempts to locate a button element on the page.

Starting URL: https://stepik.org/lesson/138920/step/2?unit=196194

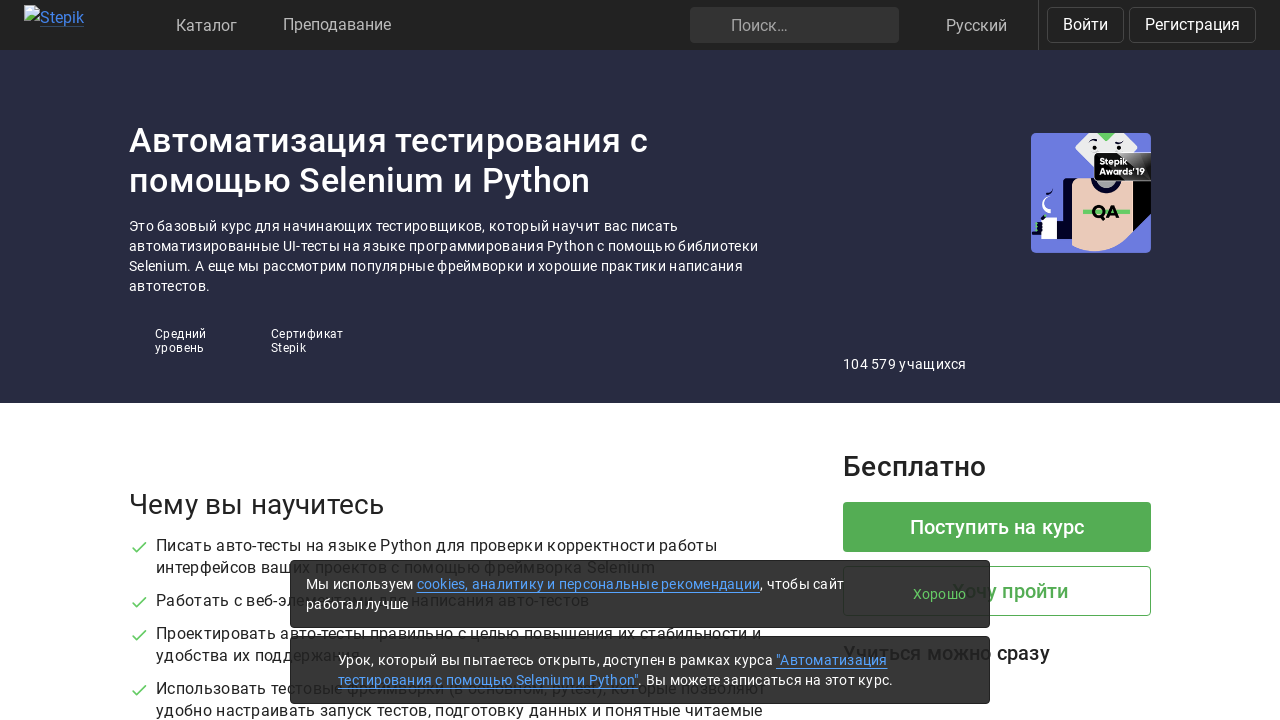

Waited for page to reach networkidle load state
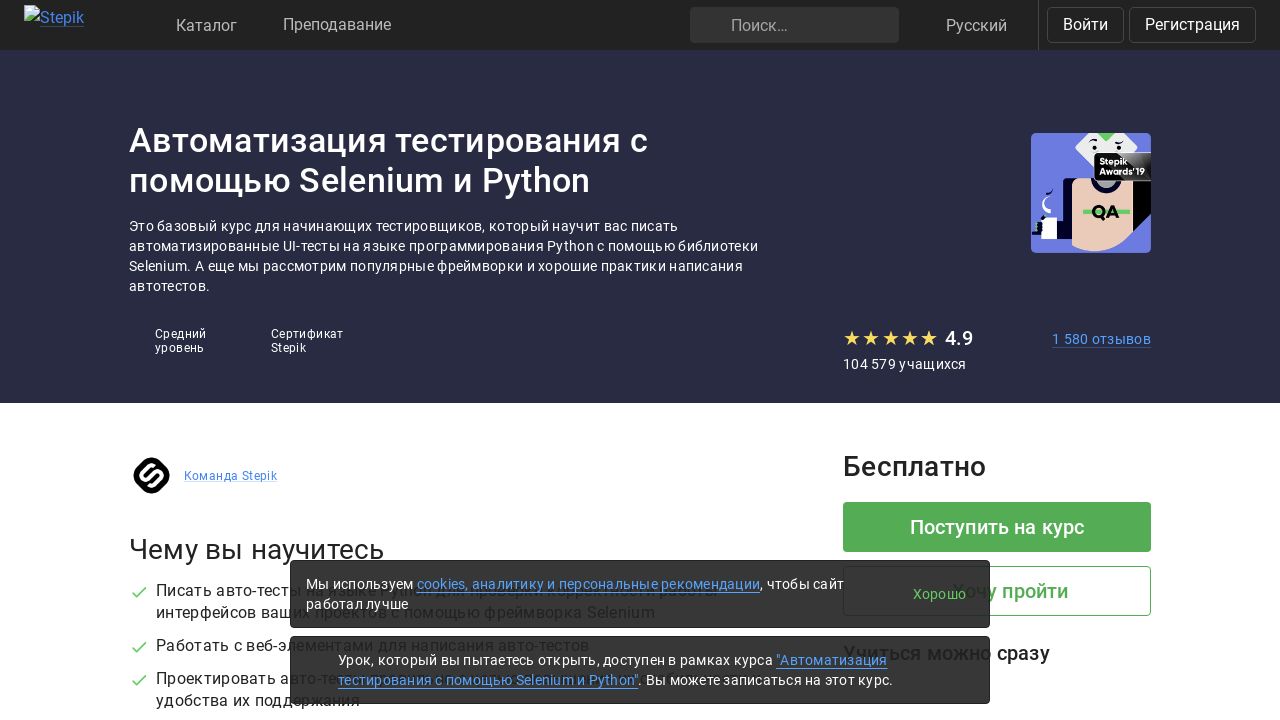

Located button element on Stepik lesson page
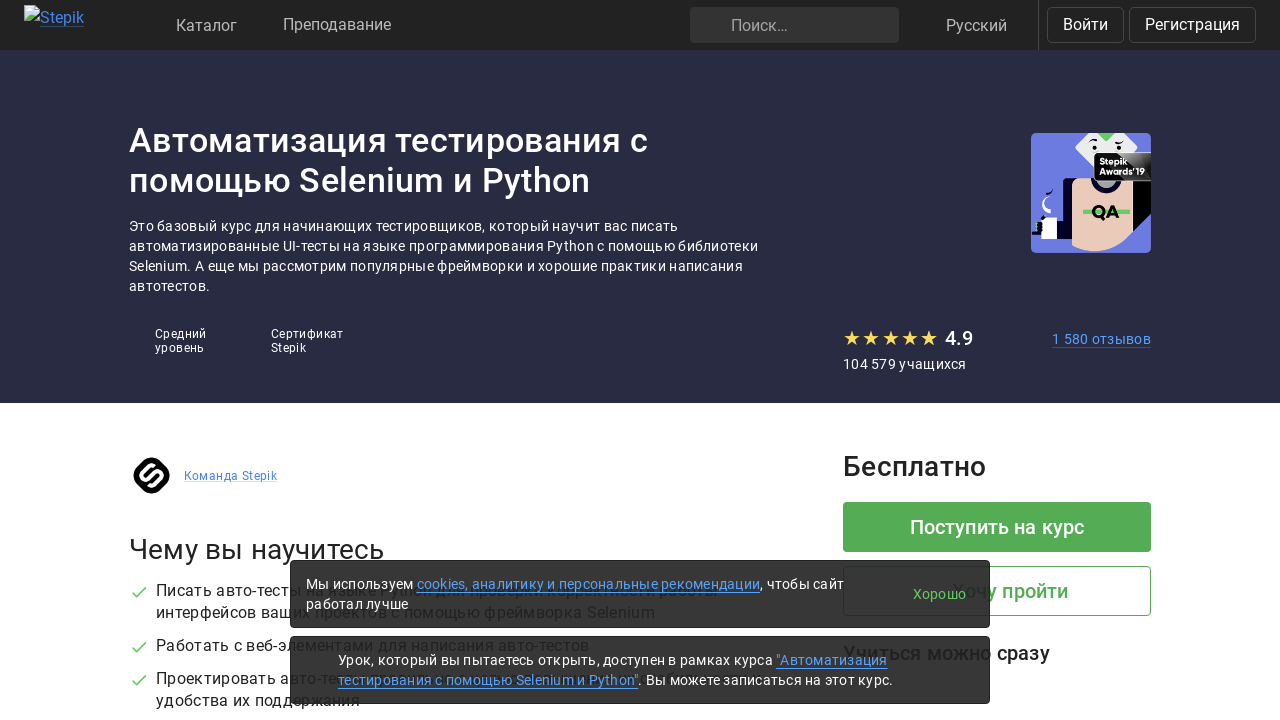

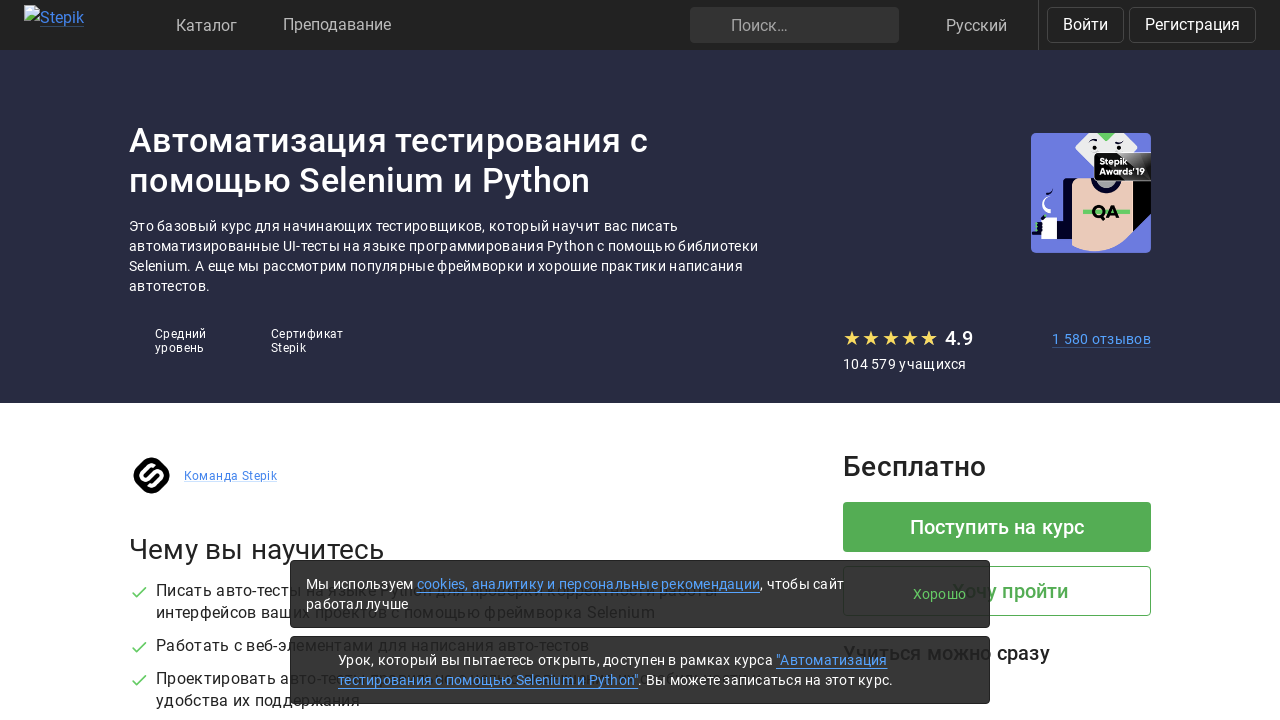